Tests jQuery UI datepicker functionality by clicking the input field, navigating to the next month, and selecting a specific day

Starting URL: https://jqueryui.com/datepicker/

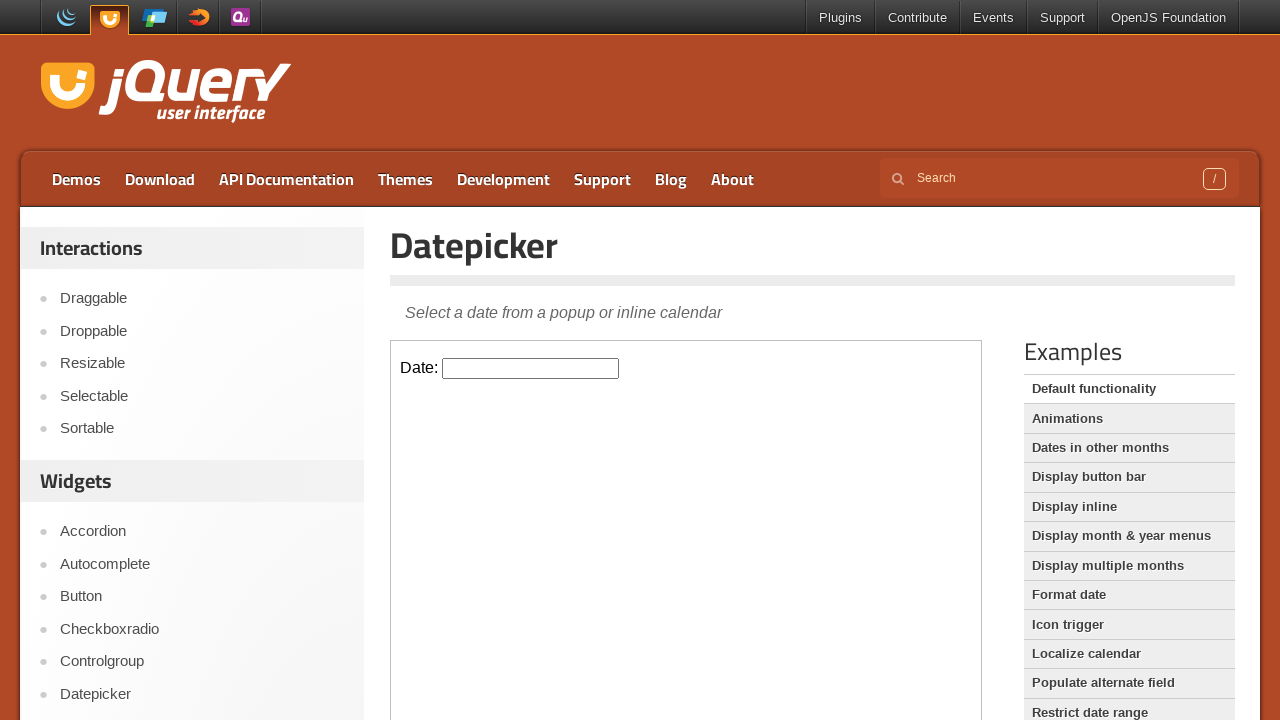

Located the demo iframe
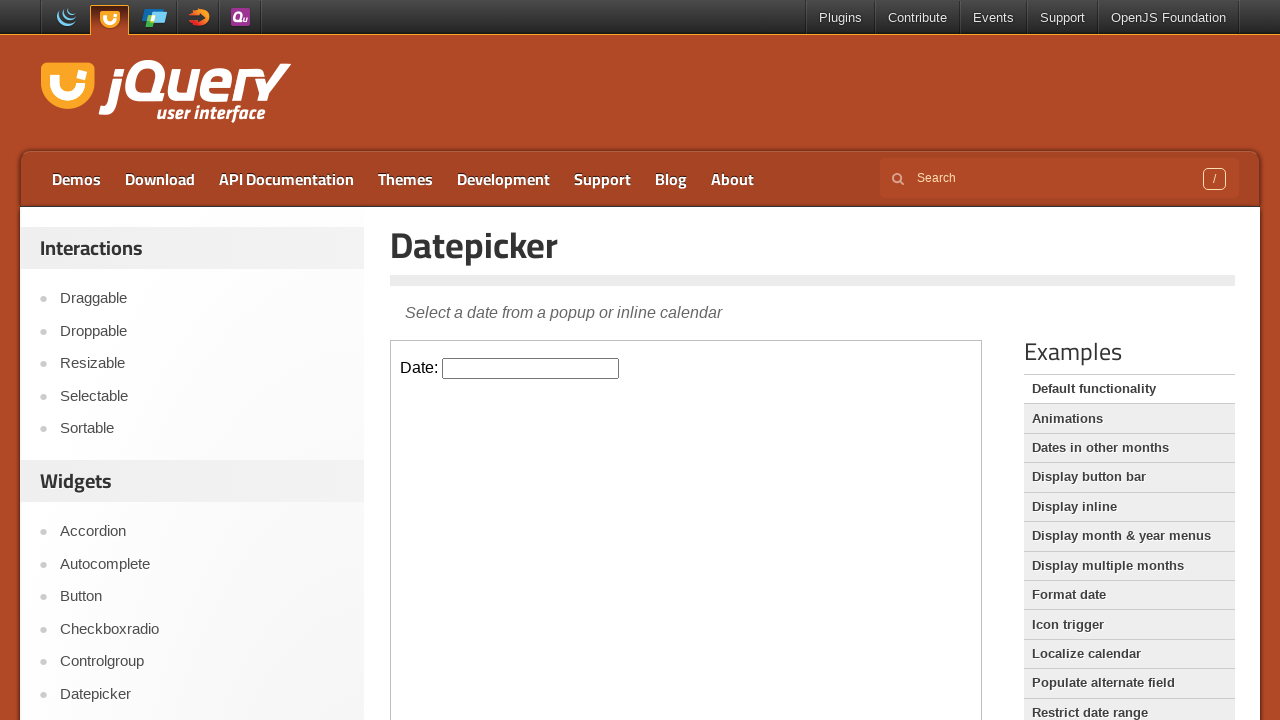

Clicked on the datepicker input field to open the calendar at (531, 368) on .demo-frame >> internal:control=enter-frame >> #datepicker
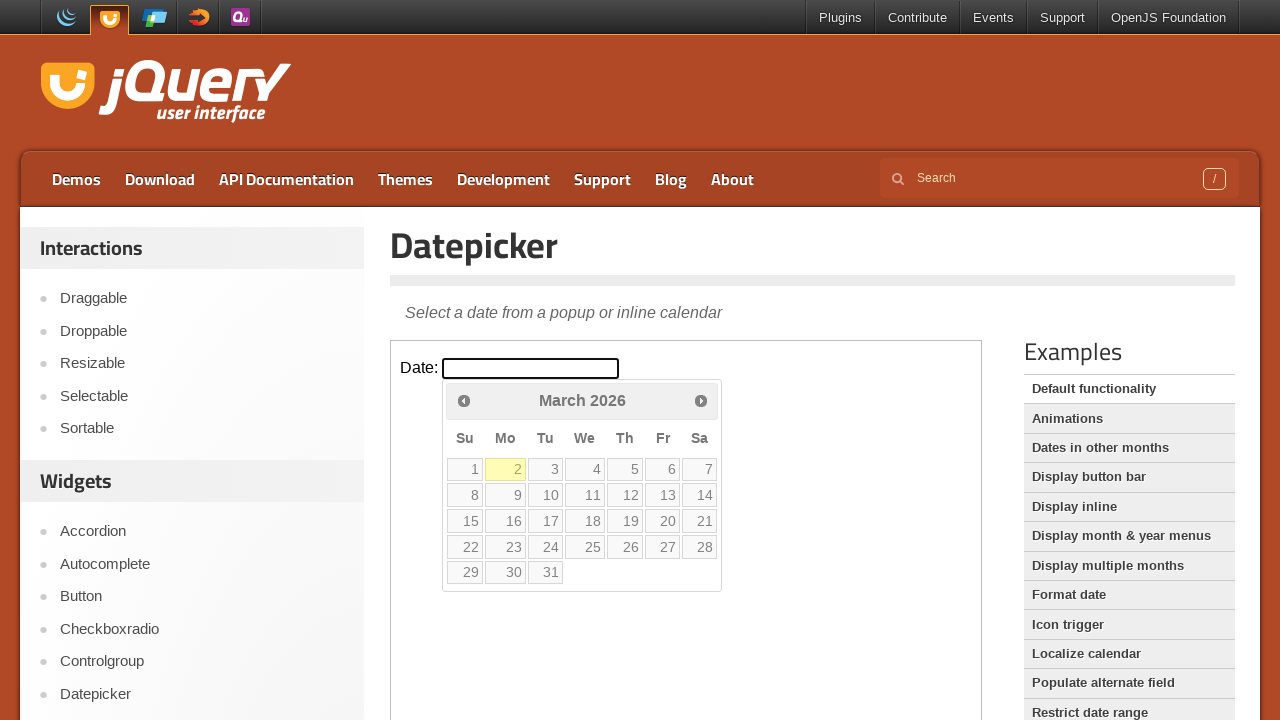

Clicked the Next button to navigate to the next month at (701, 400) on .demo-frame >> internal:control=enter-frame >> xpath=//span[text()='Next']
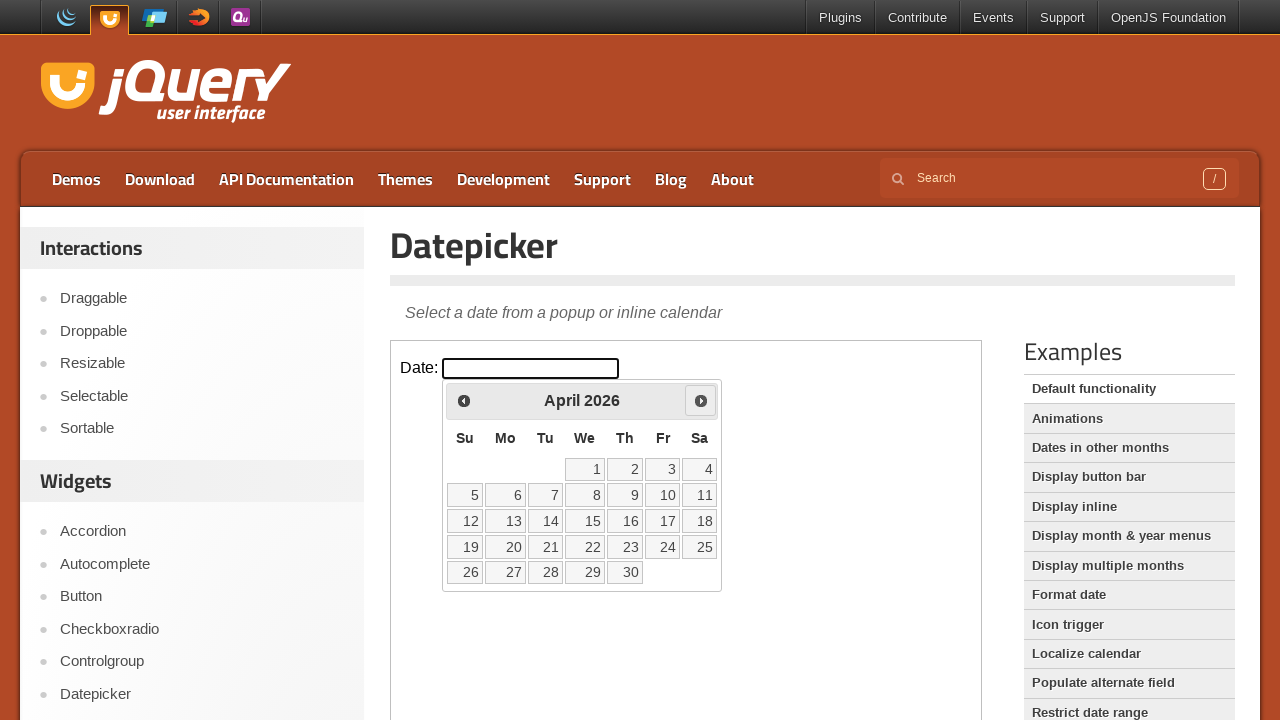

Clicked on the 15th day in the calendar at (585, 521) on .demo-frame >> internal:control=enter-frame >> xpath=//a[text()='15']
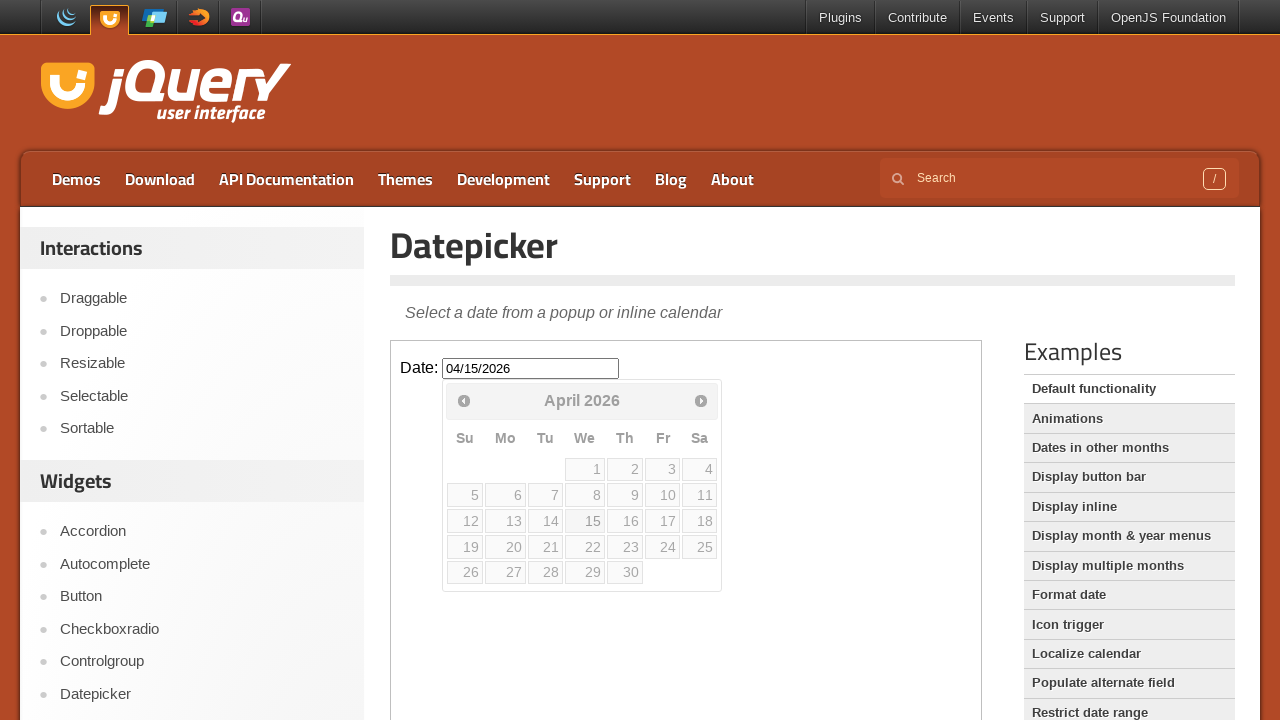

Verified the datepicker input field is ready
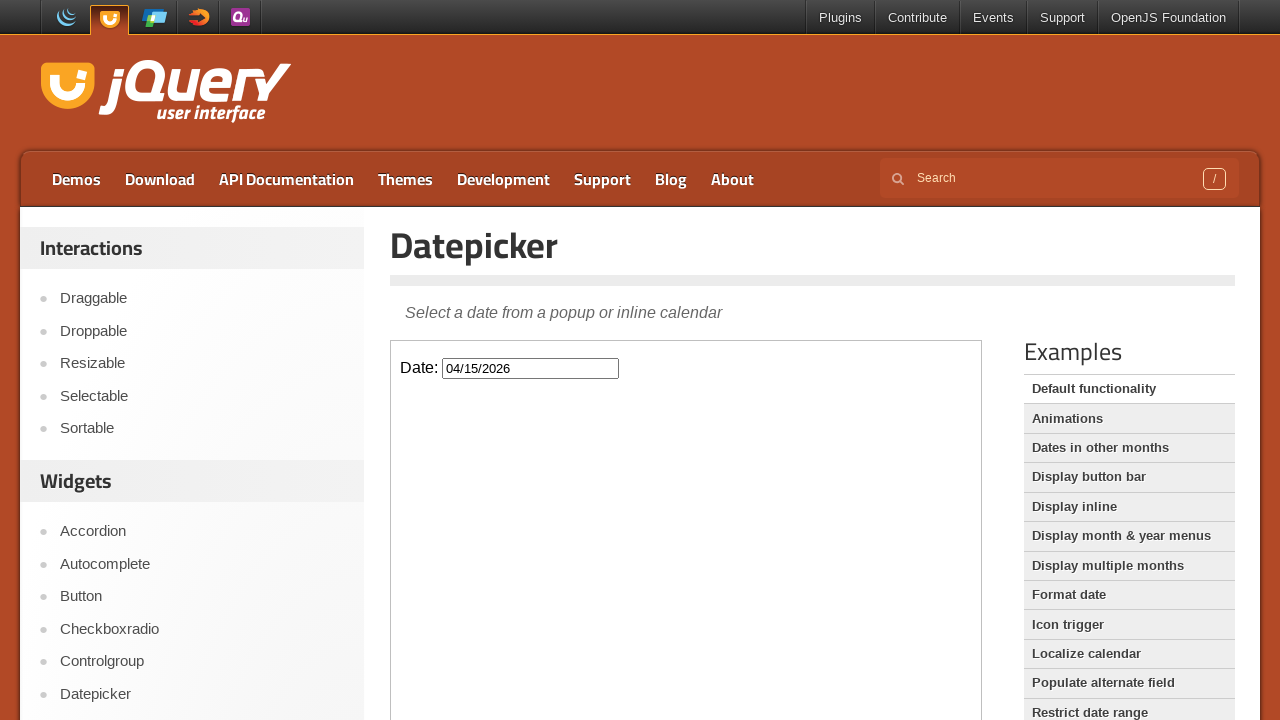

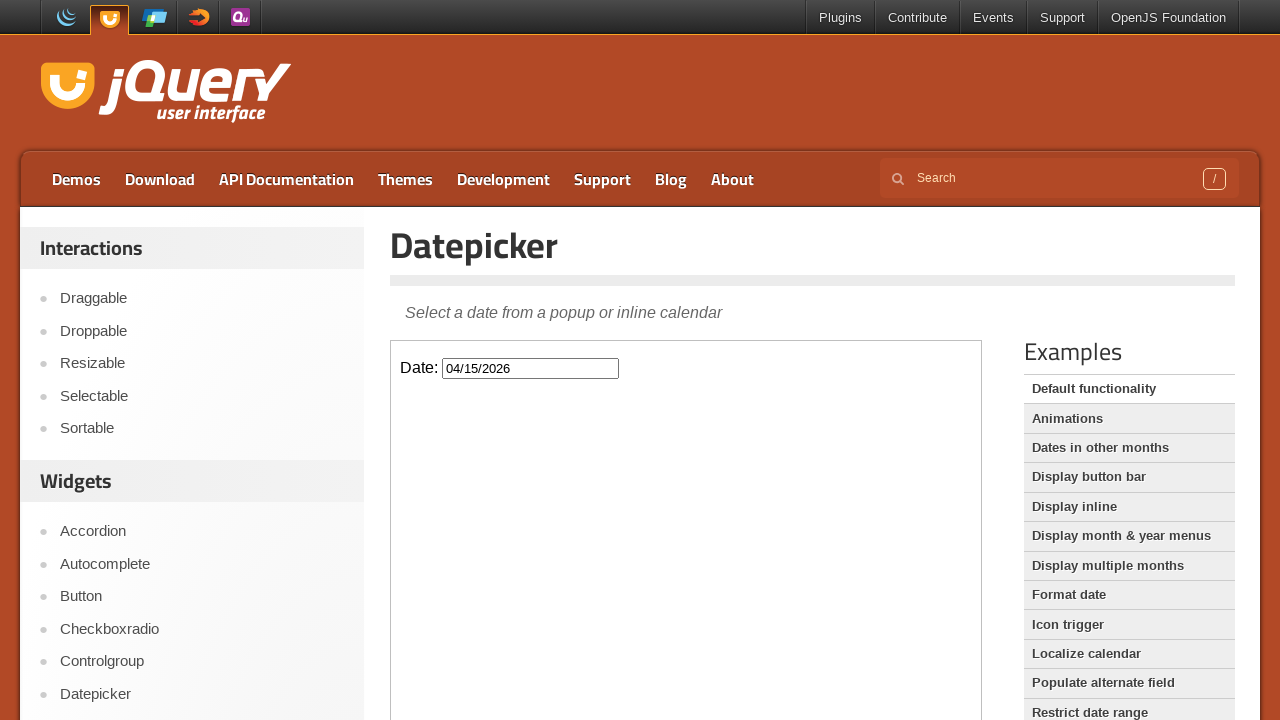